Navigates to the Lockheed Martin Rotary and Mission Systems page

Starting URL: https://www.lockheedmartin.com/en-us/who-we-are/business-areas/rotary-and-mission-systems.html

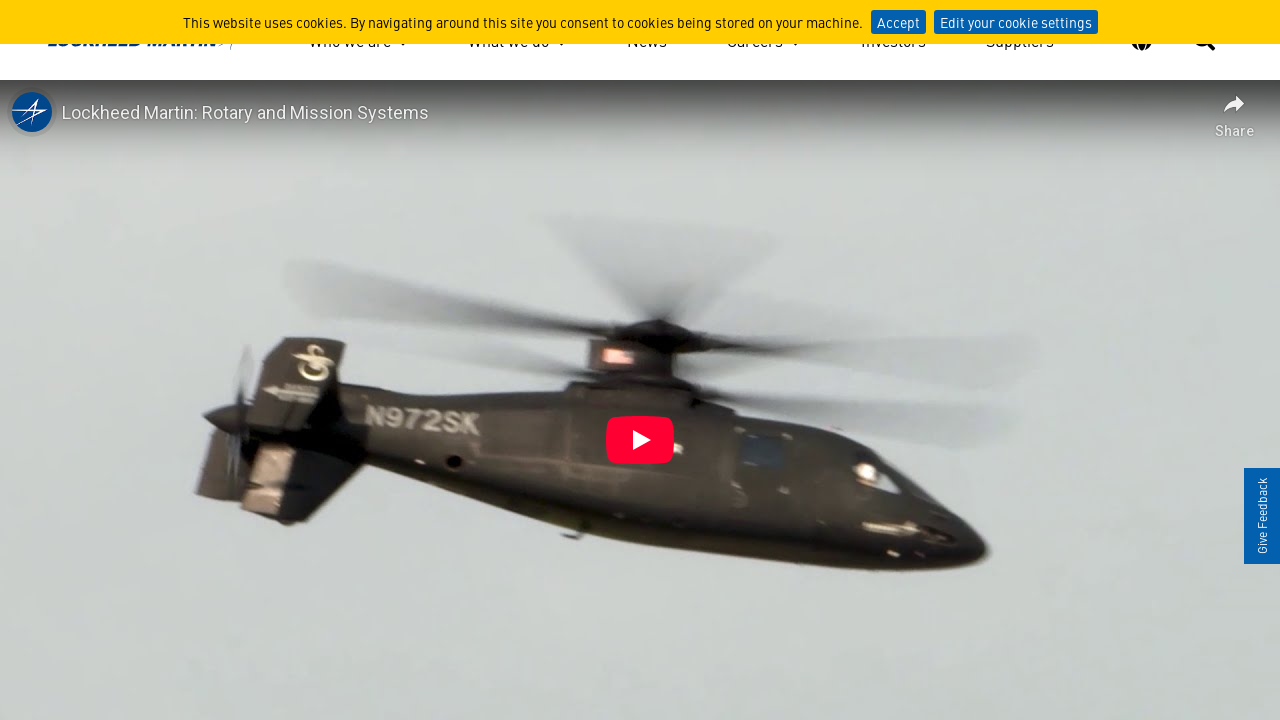

Waited for Lockheed Martin Rotary and Mission Systems page to load completely
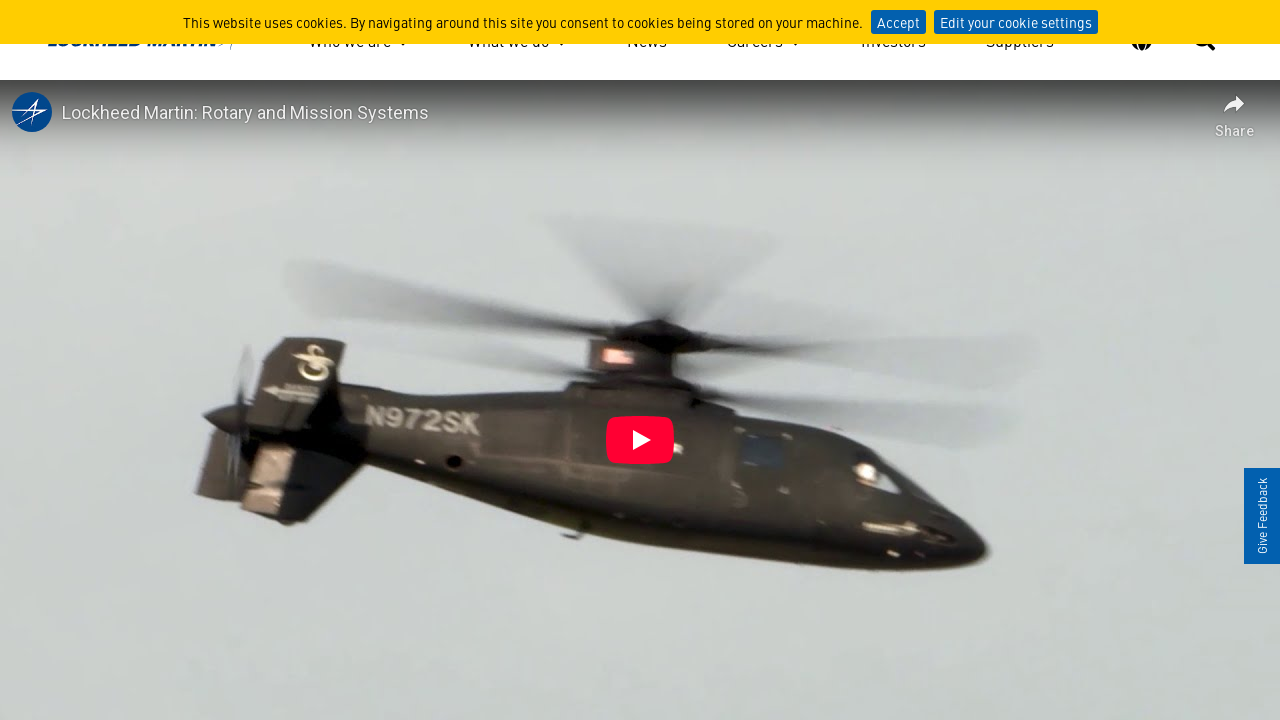

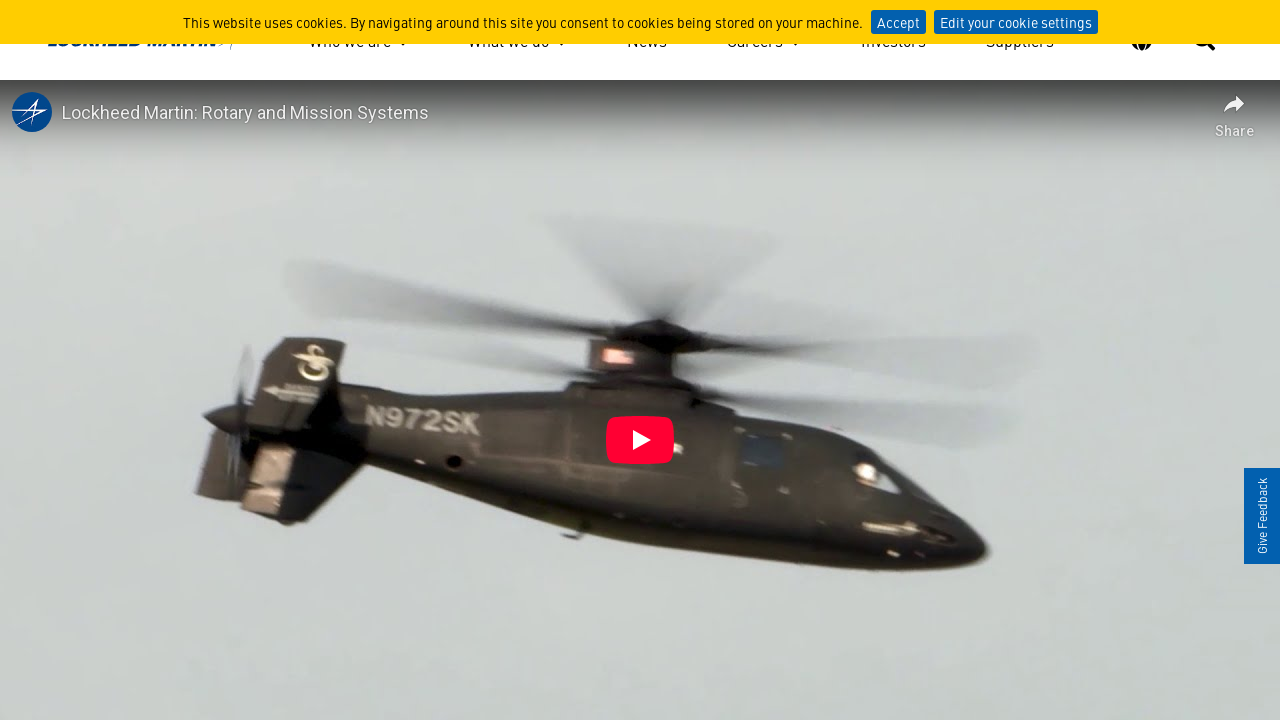